Tests dropdown and passenger selection functionality on a travel booking form by selecting currency and increasing adult passenger count

Starting URL: https://rahulshettyacademy.com/dropdownsPractise/

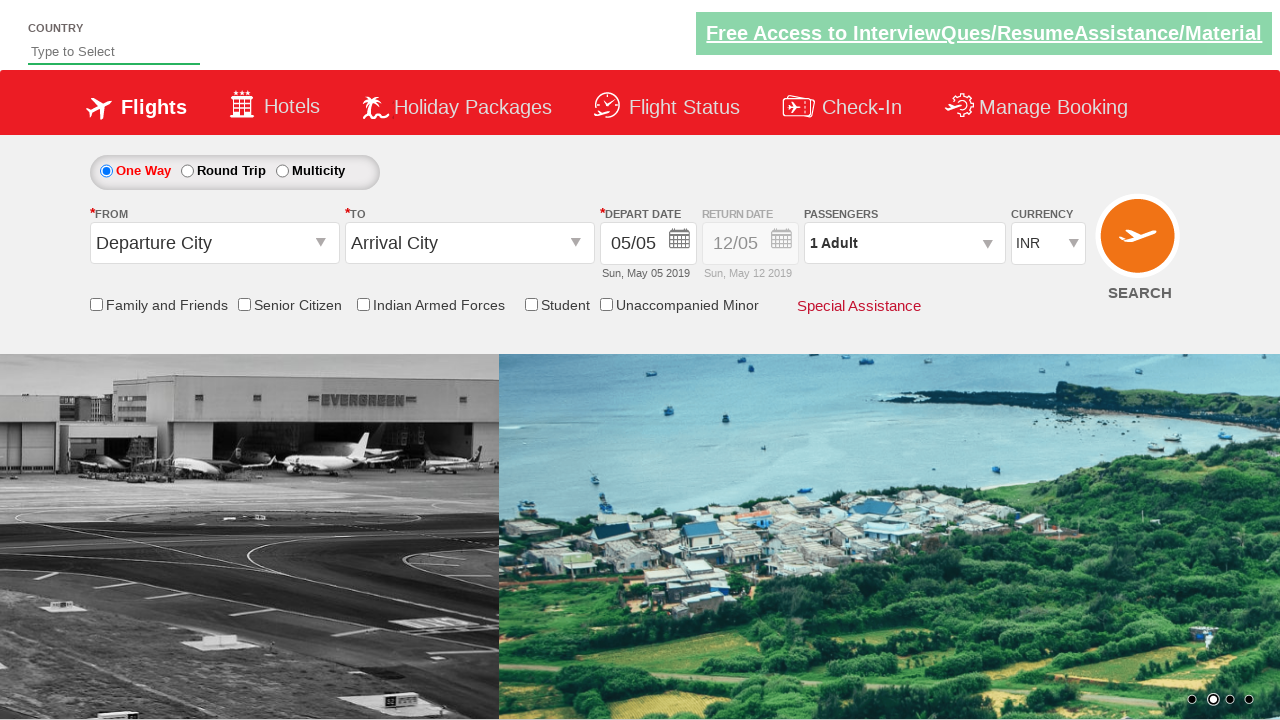

Selected USD currency from dropdown (index 3) on #ctl00_mainContent_DropDownListCurrency
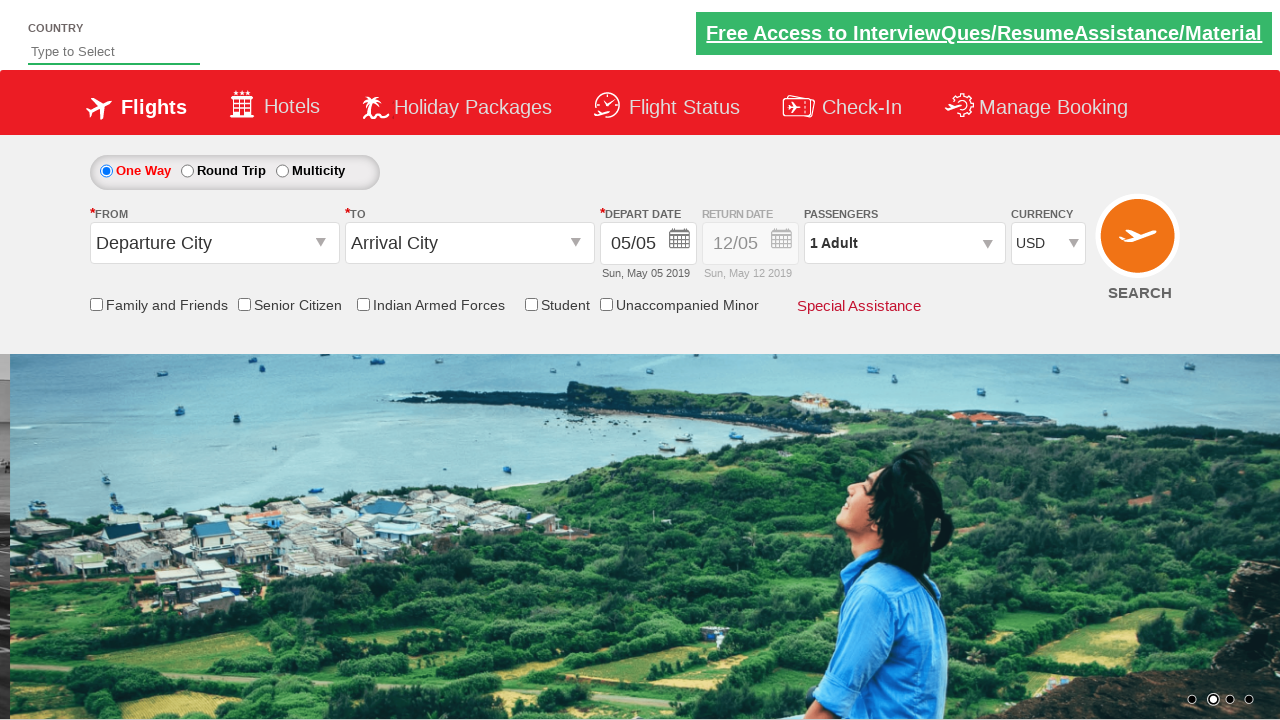

Clicked passenger info section to open passenger selection at (904, 243) on #divpaxinfo
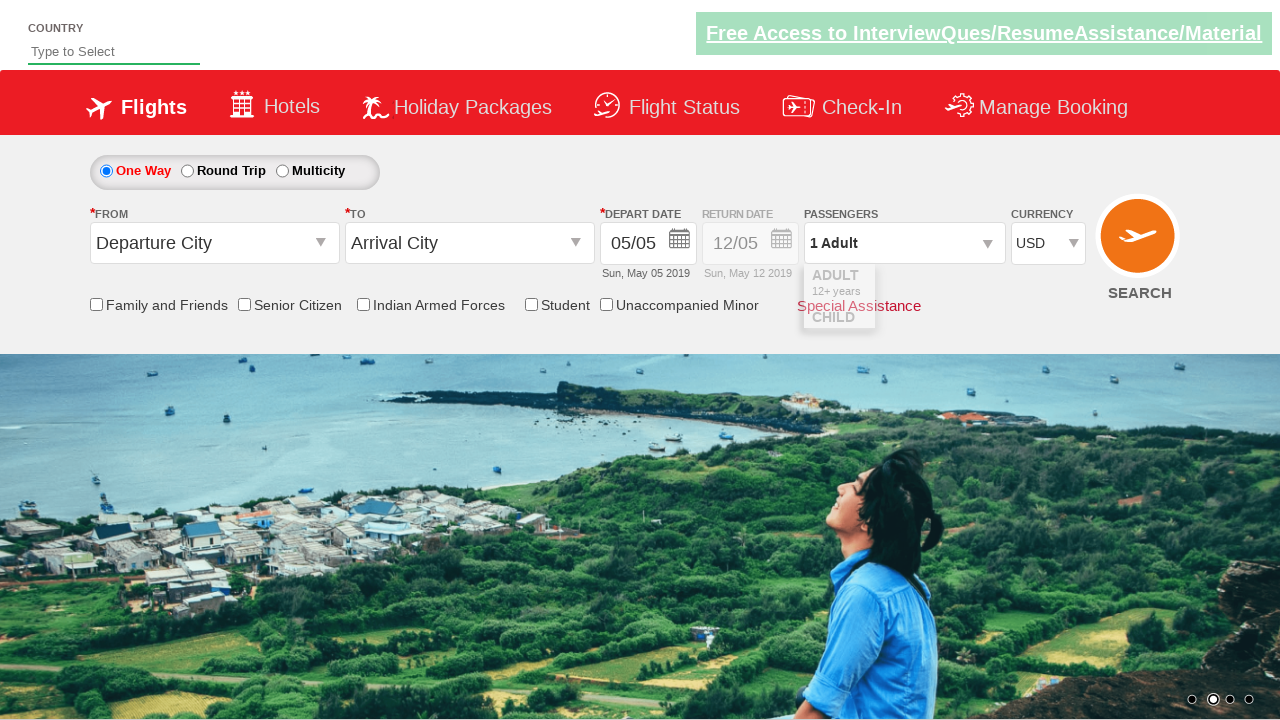

Waited for passenger selection panel to appear
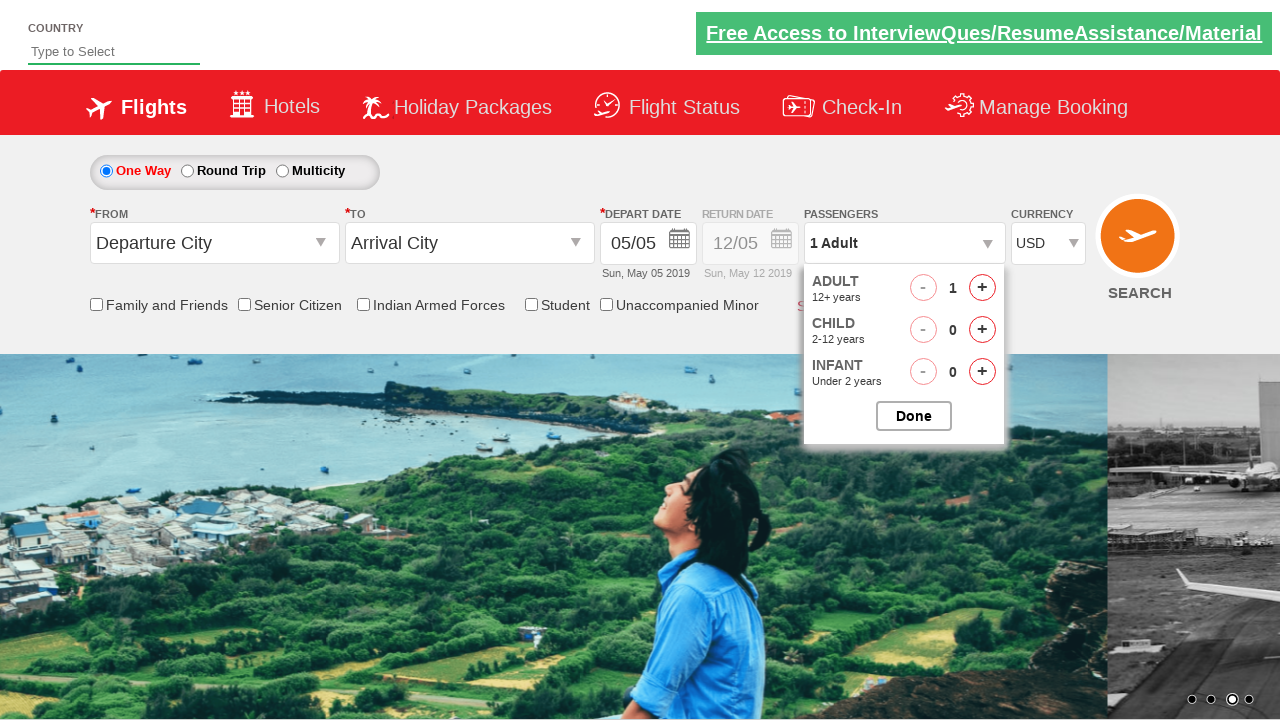

Clicked to increase adult passenger count at (982, 288) on #hrefIncAdt
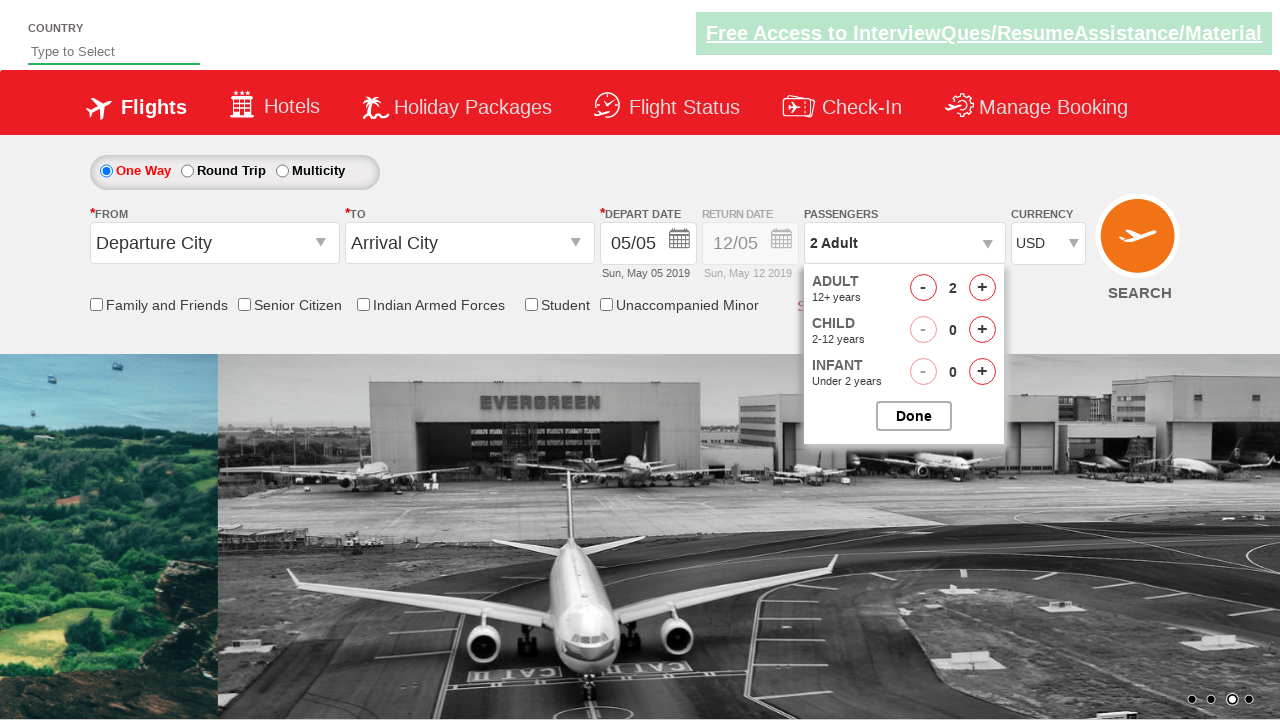

Closed passenger selection panel at (914, 416) on #btnclosepaxoption
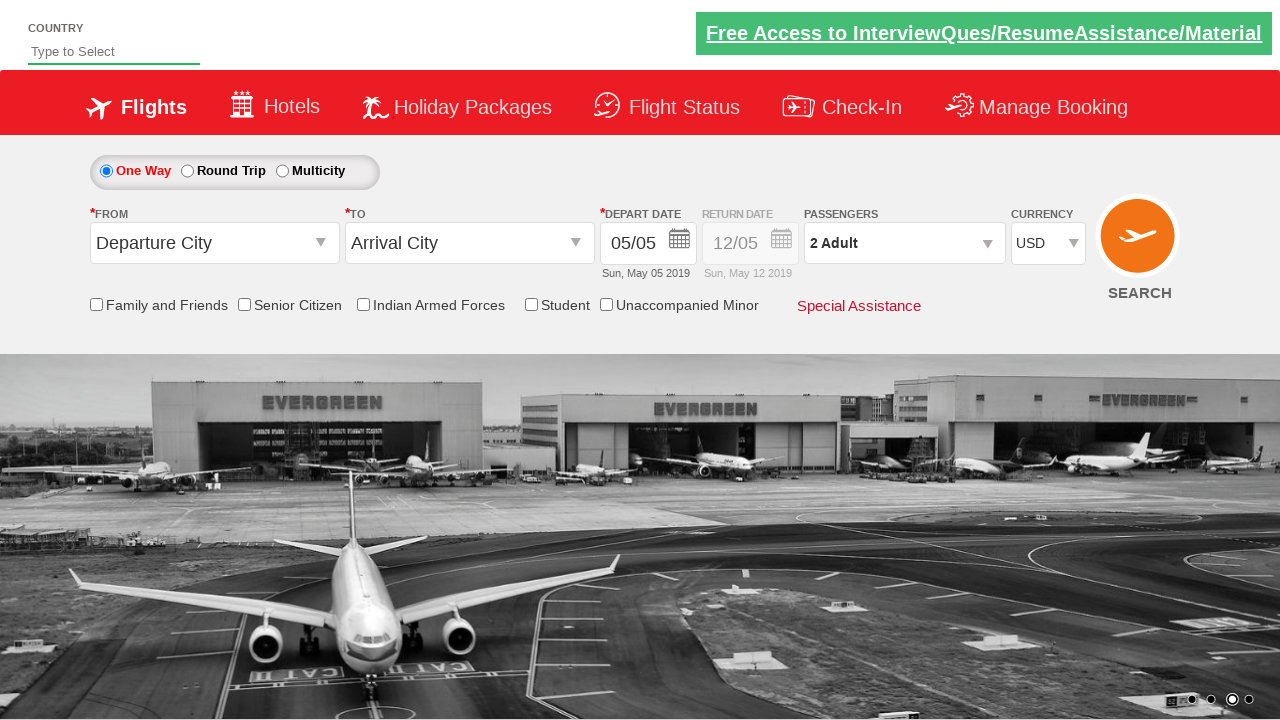

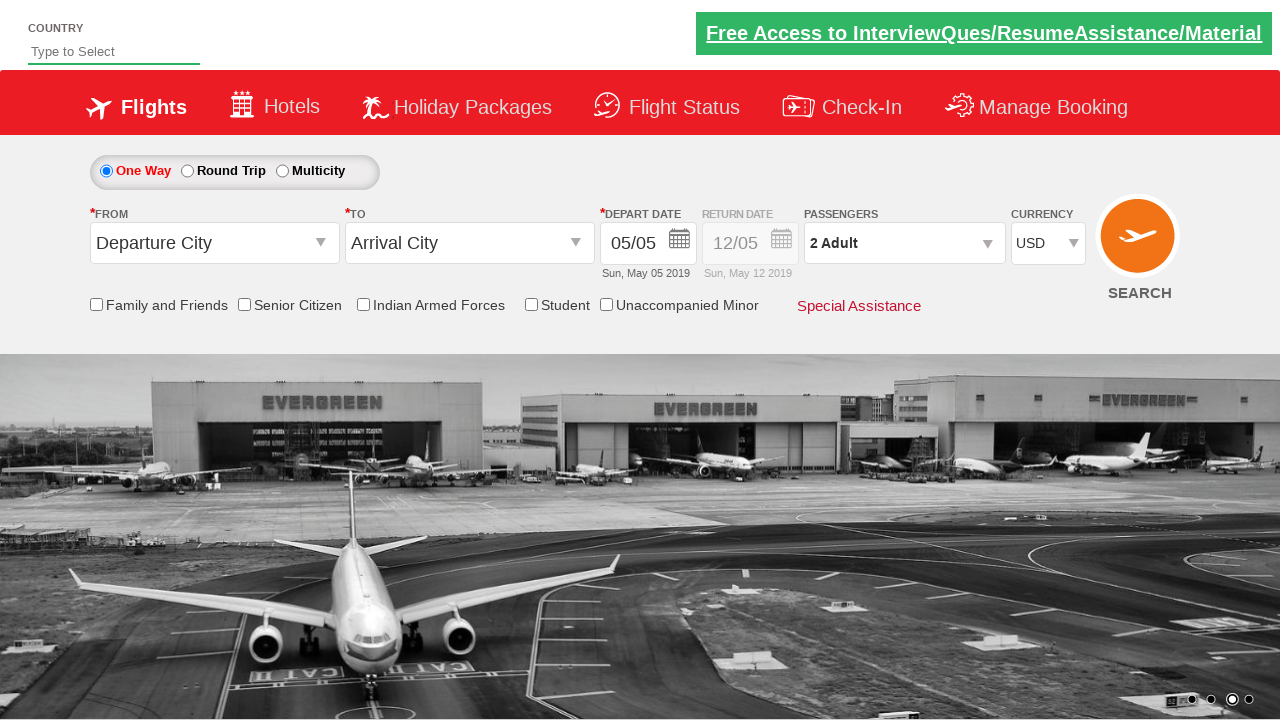